Tests that Clear completed button is hidden when no completed items exist

Starting URL: https://demo.playwright.dev/todomvc

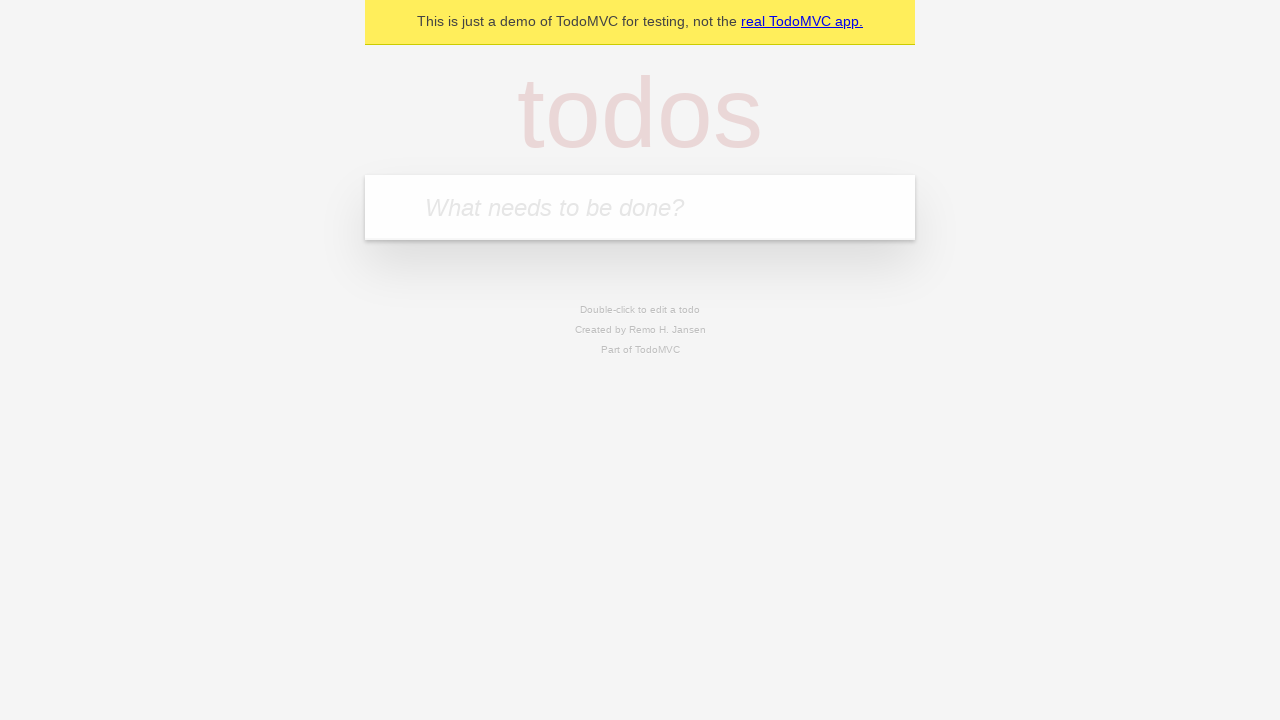

Filled todo input with 'buy some cheese' on internal:attr=[placeholder="What needs to be done?"i]
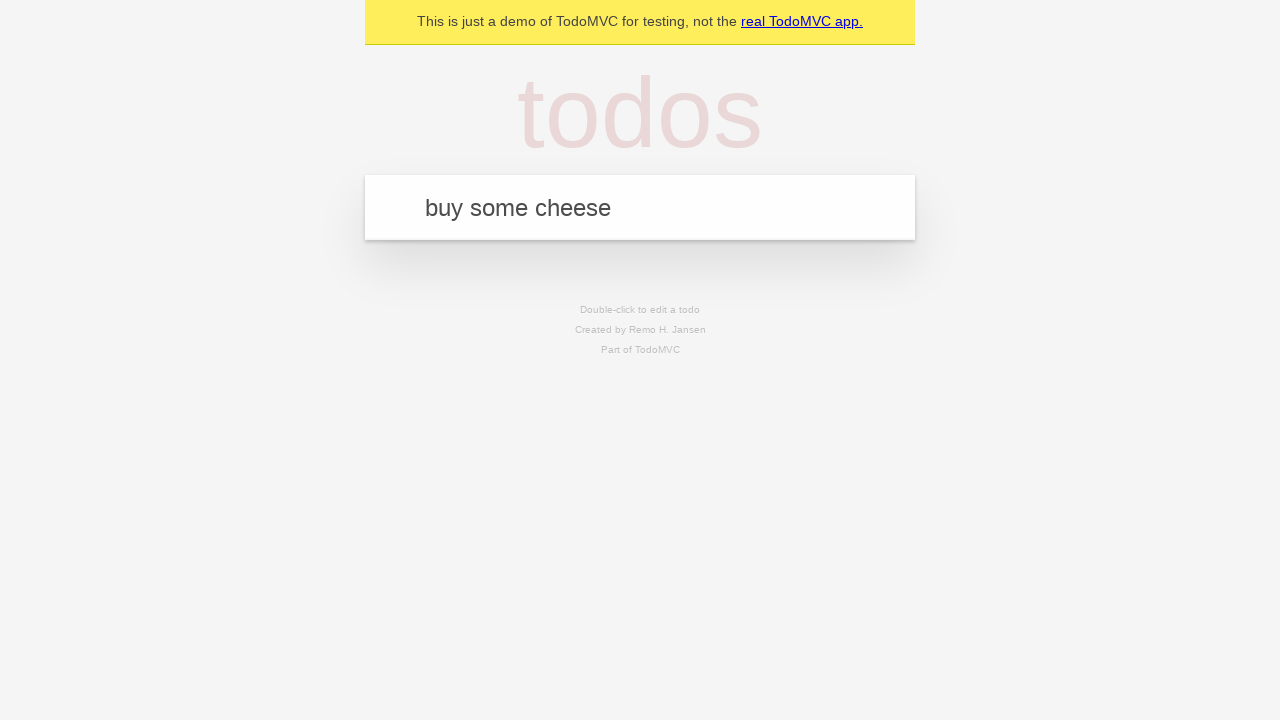

Pressed Enter to add todo 'buy some cheese' on internal:attr=[placeholder="What needs to be done?"i]
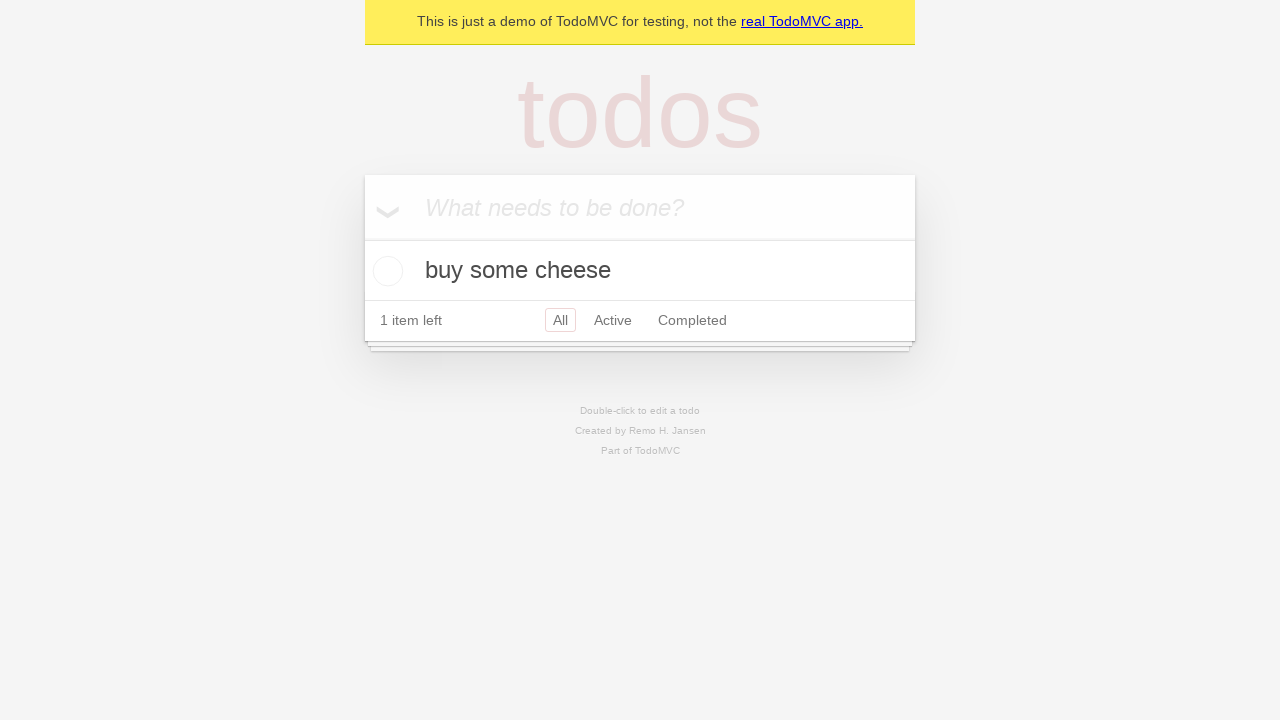

Filled todo input with 'feed the cat' on internal:attr=[placeholder="What needs to be done?"i]
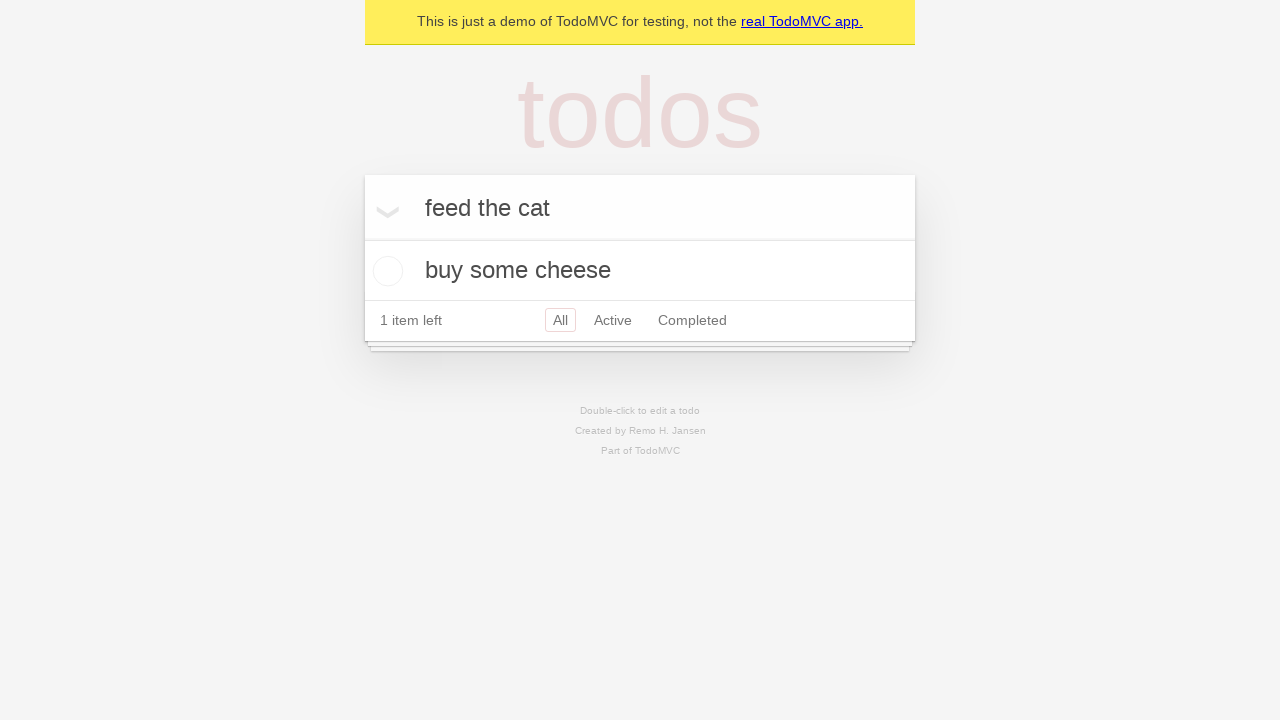

Pressed Enter to add todo 'feed the cat' on internal:attr=[placeholder="What needs to be done?"i]
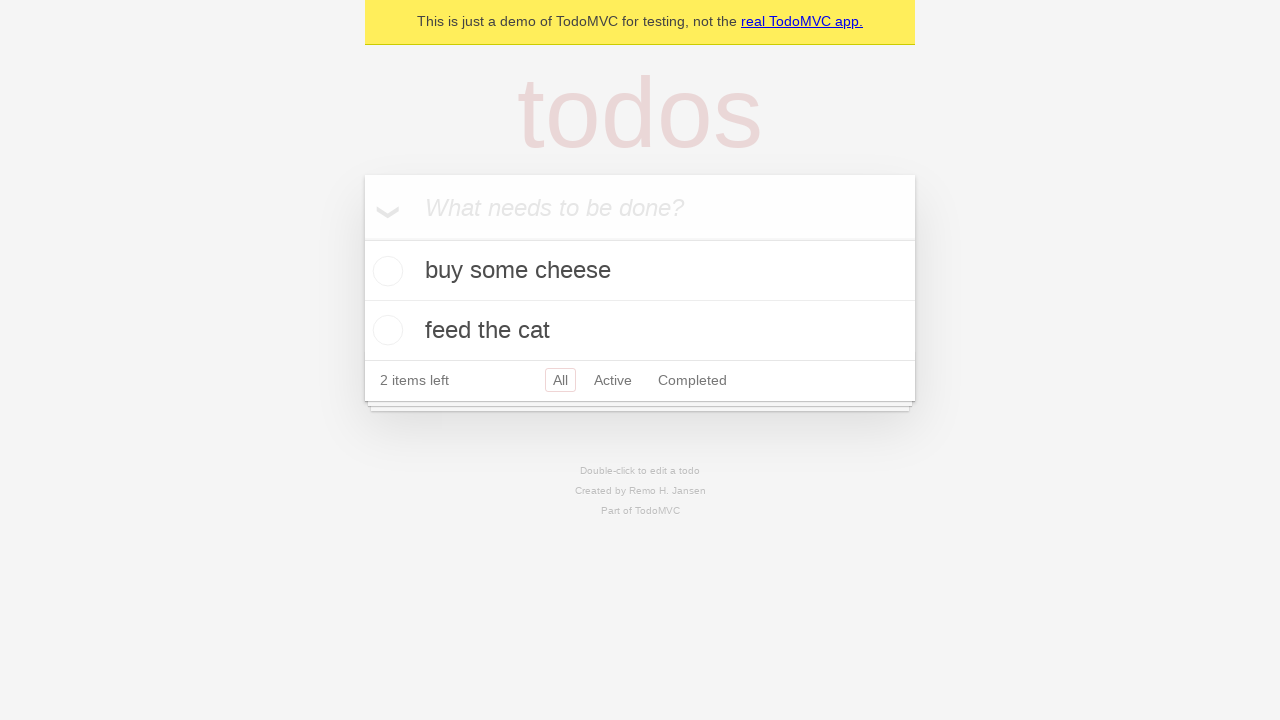

Filled todo input with 'book a doctors appointment' on internal:attr=[placeholder="What needs to be done?"i]
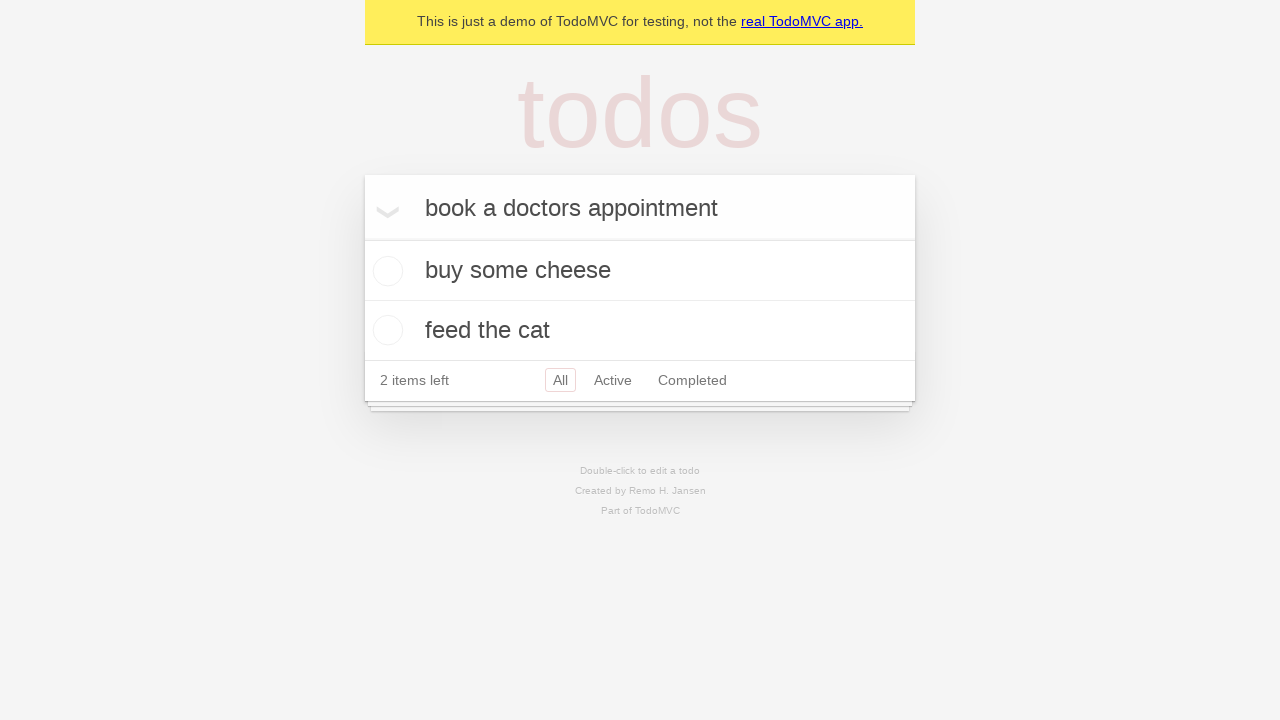

Pressed Enter to add todo 'book a doctors appointment' on internal:attr=[placeholder="What needs to be done?"i]
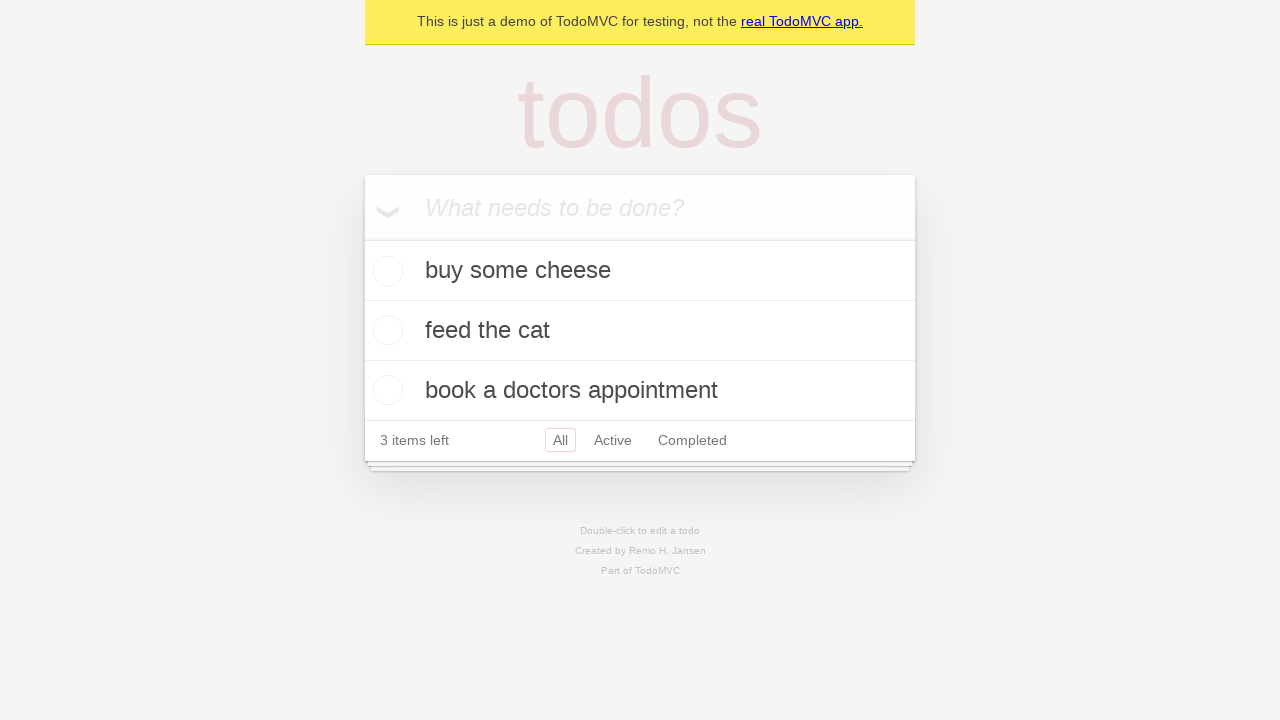

Checked the first todo item as completed at (385, 271) on .todo-list li .toggle >> nth=0
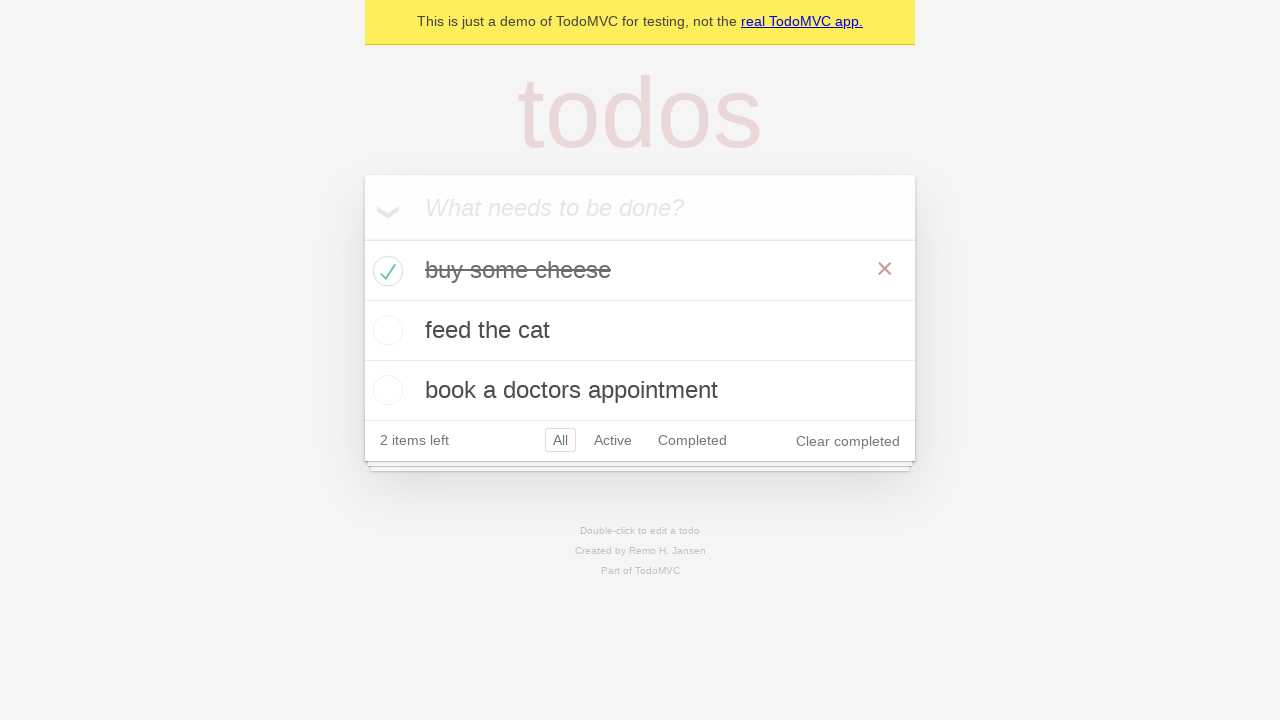

Clicked 'Clear completed' button to remove completed todos at (848, 441) on internal:role=button[name="Clear completed"i]
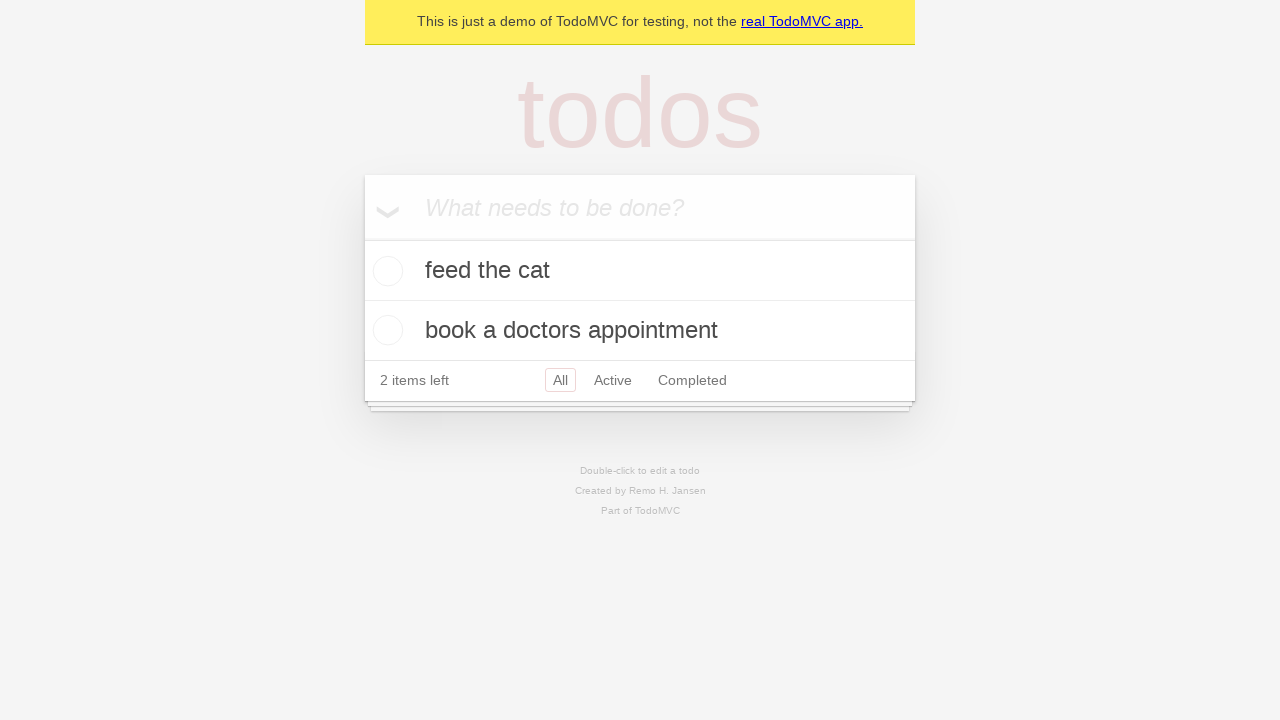

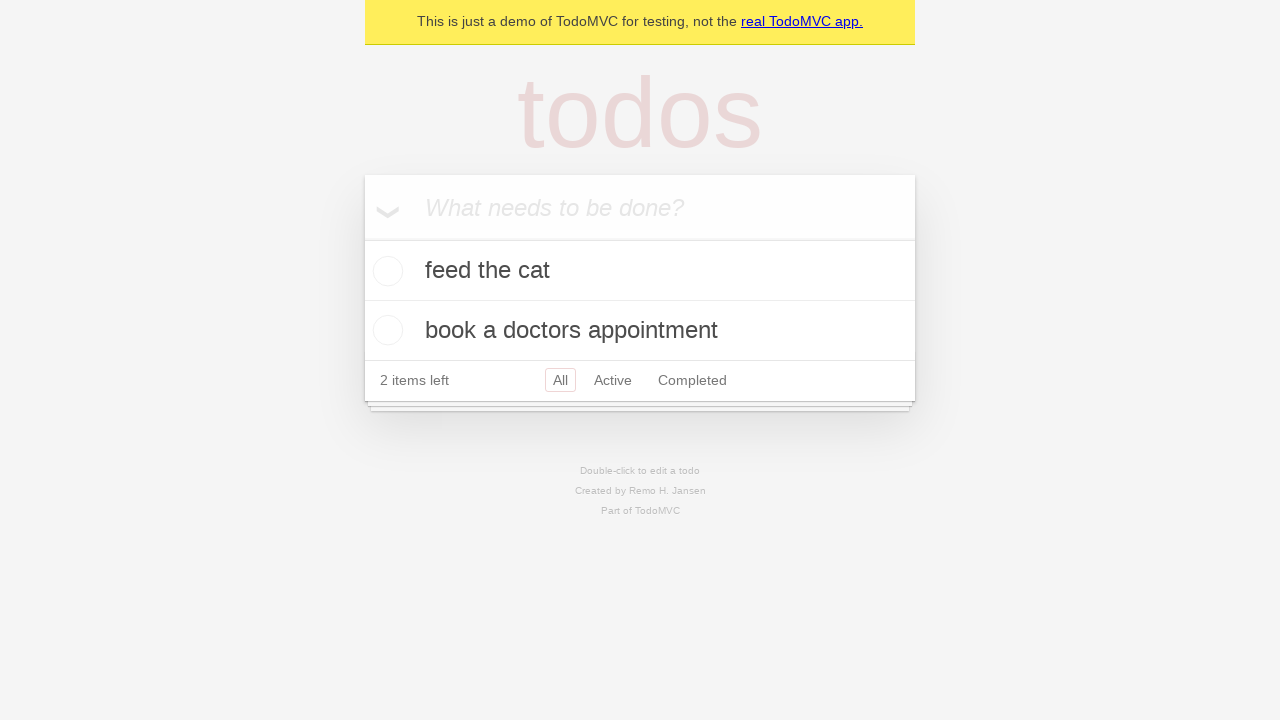